Tests a registration form by filling in required fields (first name, last name, email) and verifying that the form submission succeeds with a congratulations message.

Starting URL: http://suninjuly.github.io/registration1.html

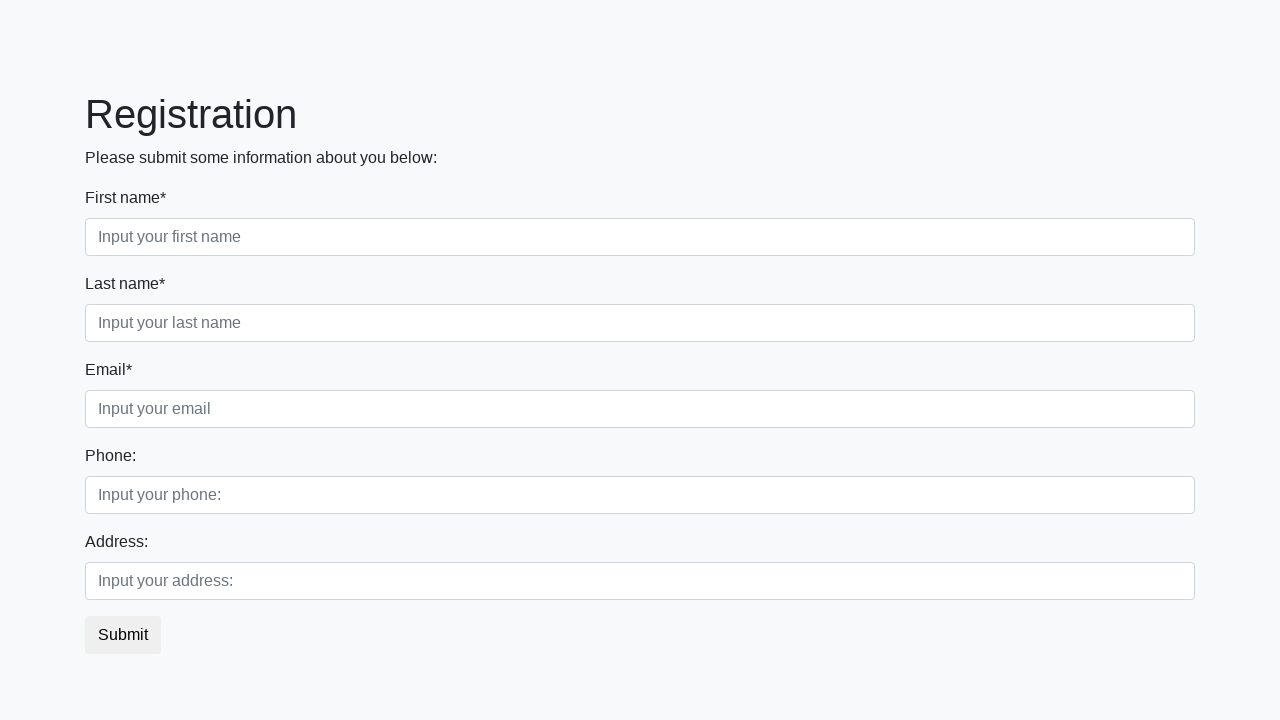

Filled first name field with 'Ilya' on .form-control.first
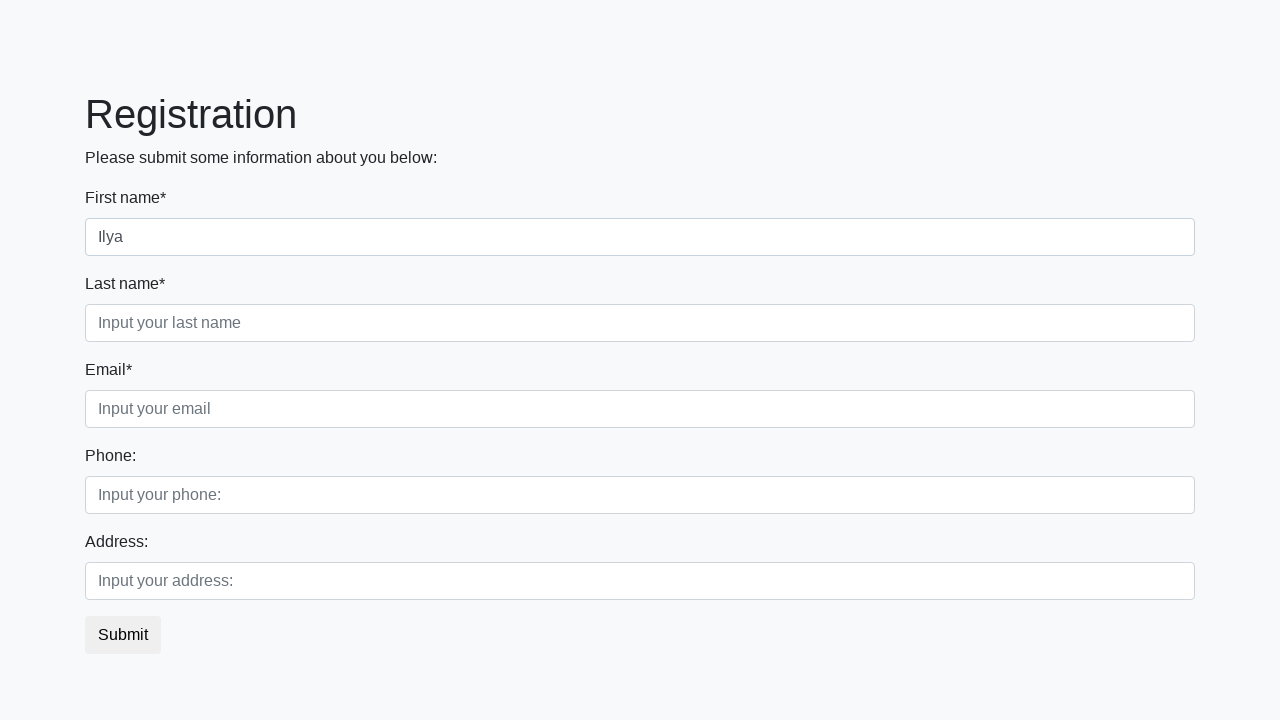

Filled last name field with 'Krivoshein' on .form-control.second
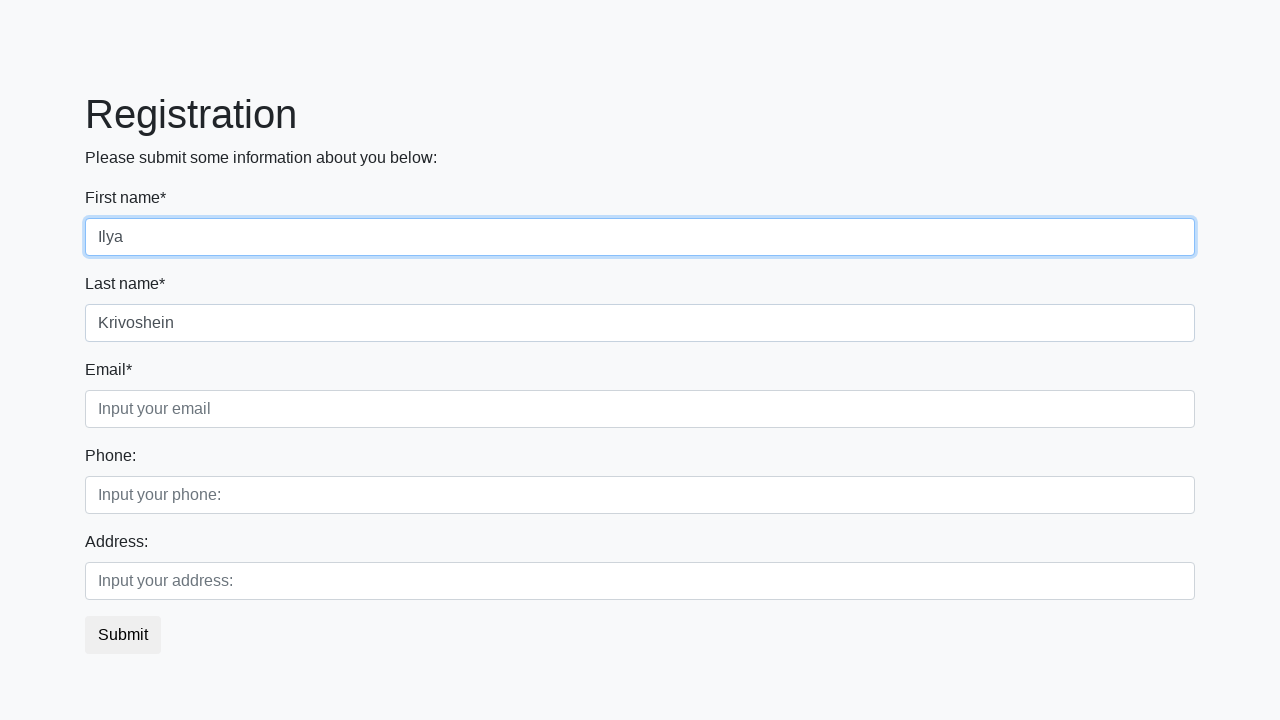

Filled email field with 'test@mail.ru' on .form-control.third
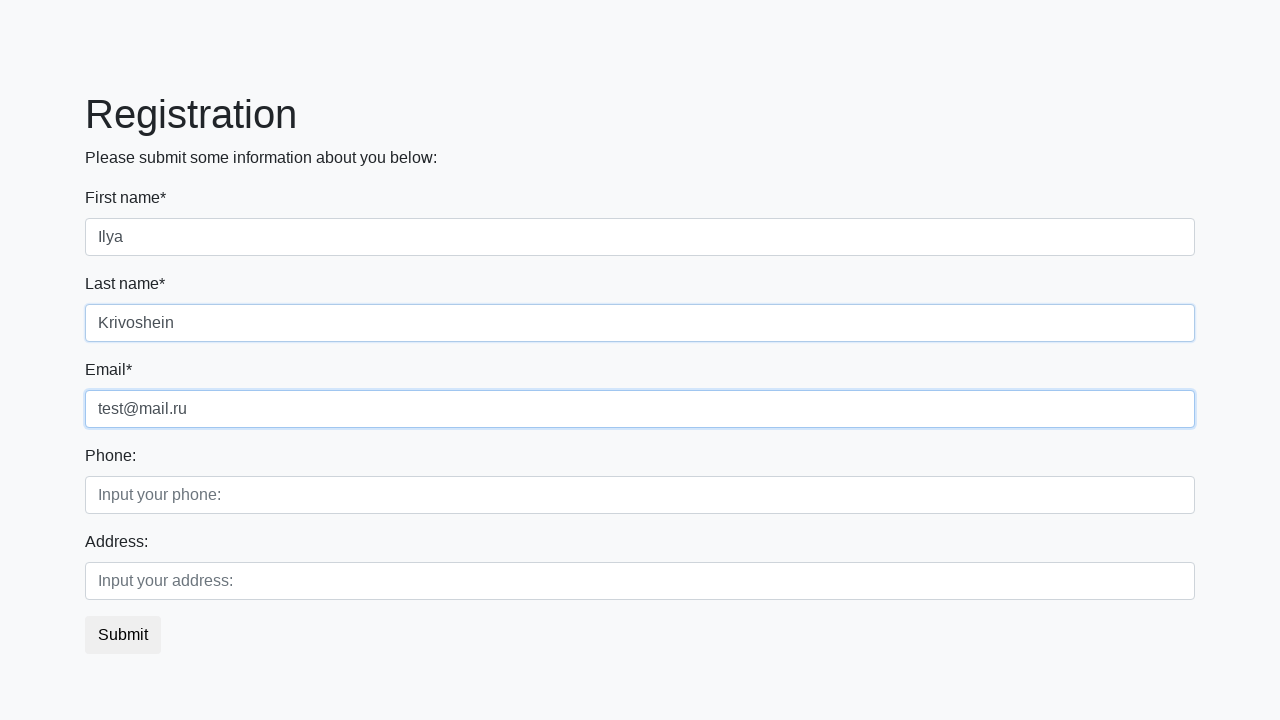

Clicked submit button to register at (123, 635) on button.btn
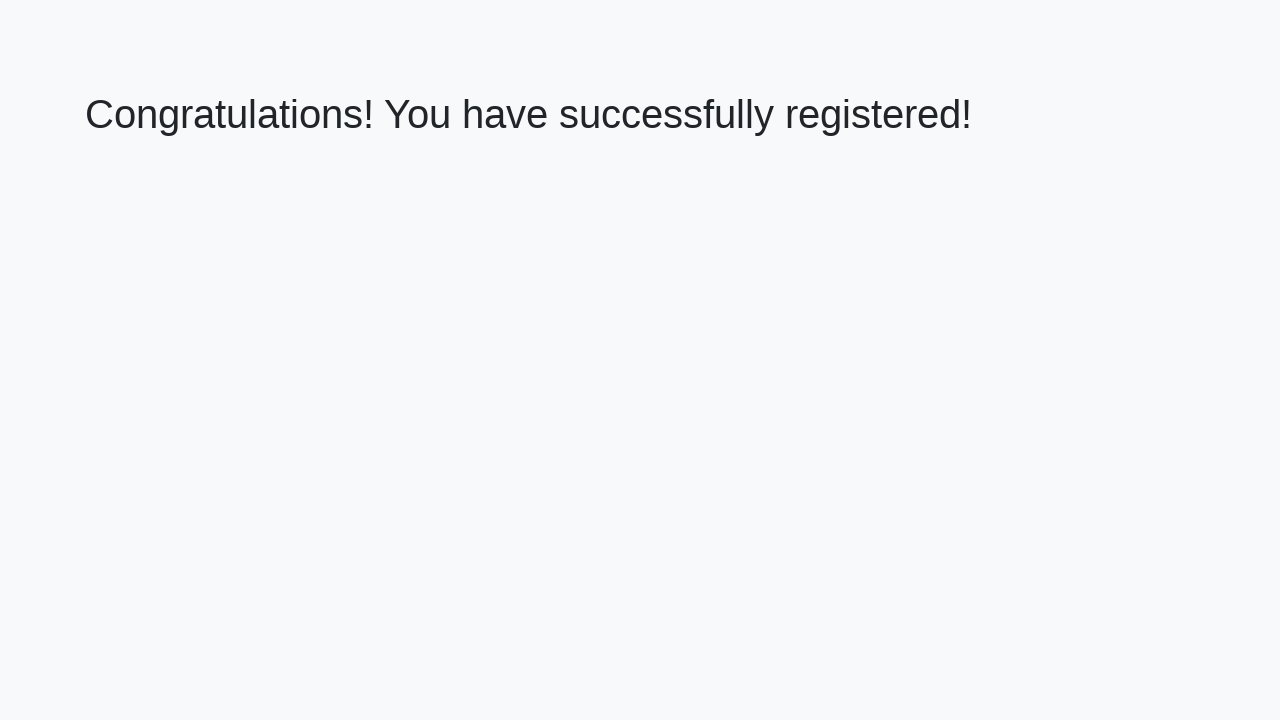

Waited for success message to appear
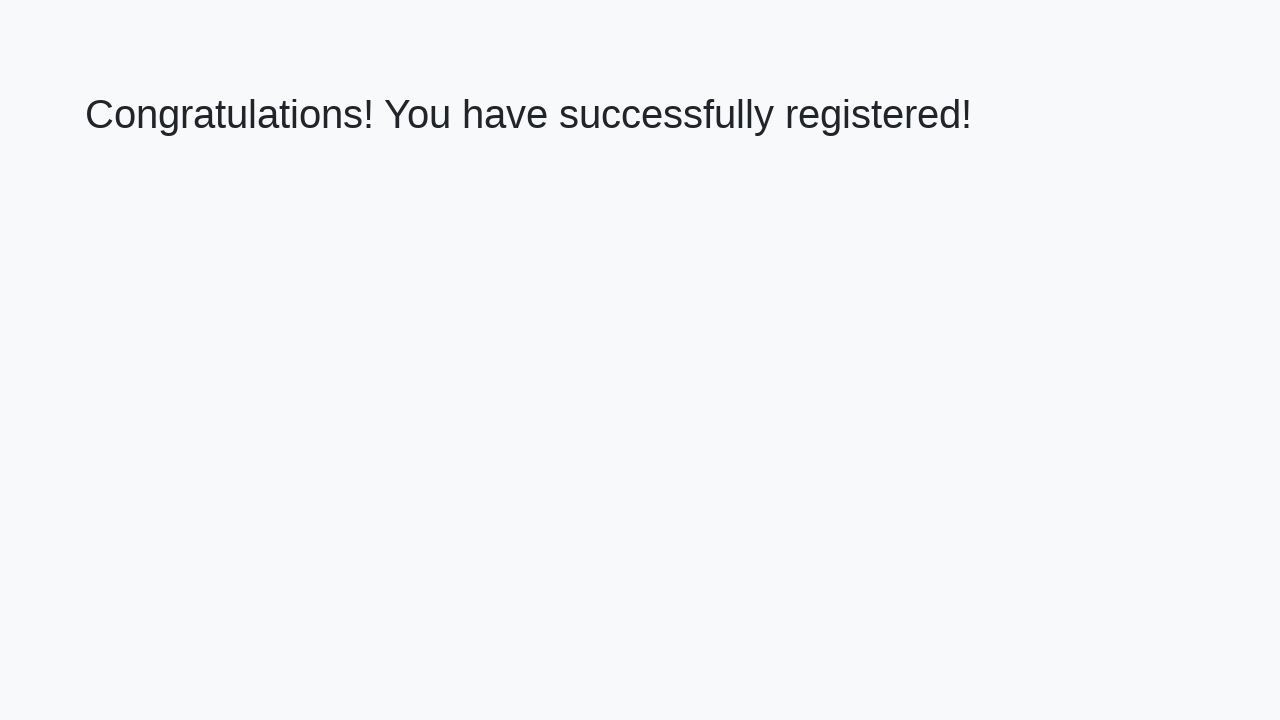

Retrieved congratulations message text
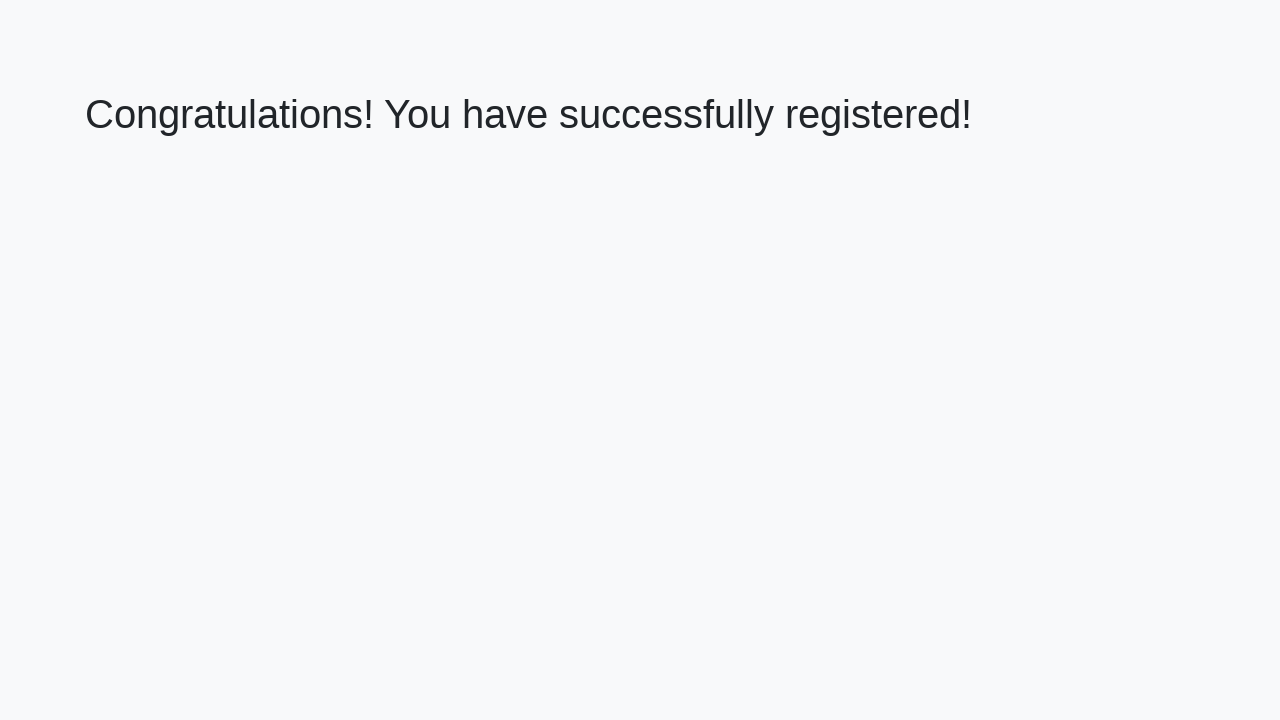

Verified congratulations message matches expected text
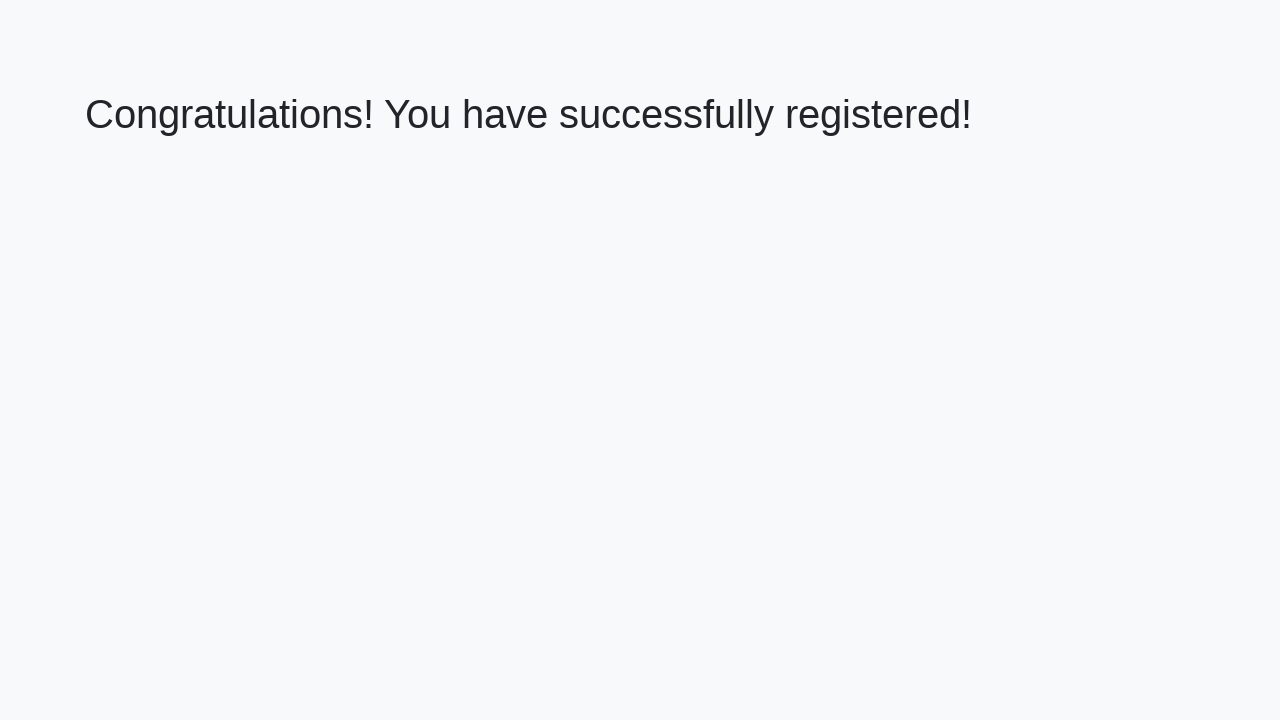

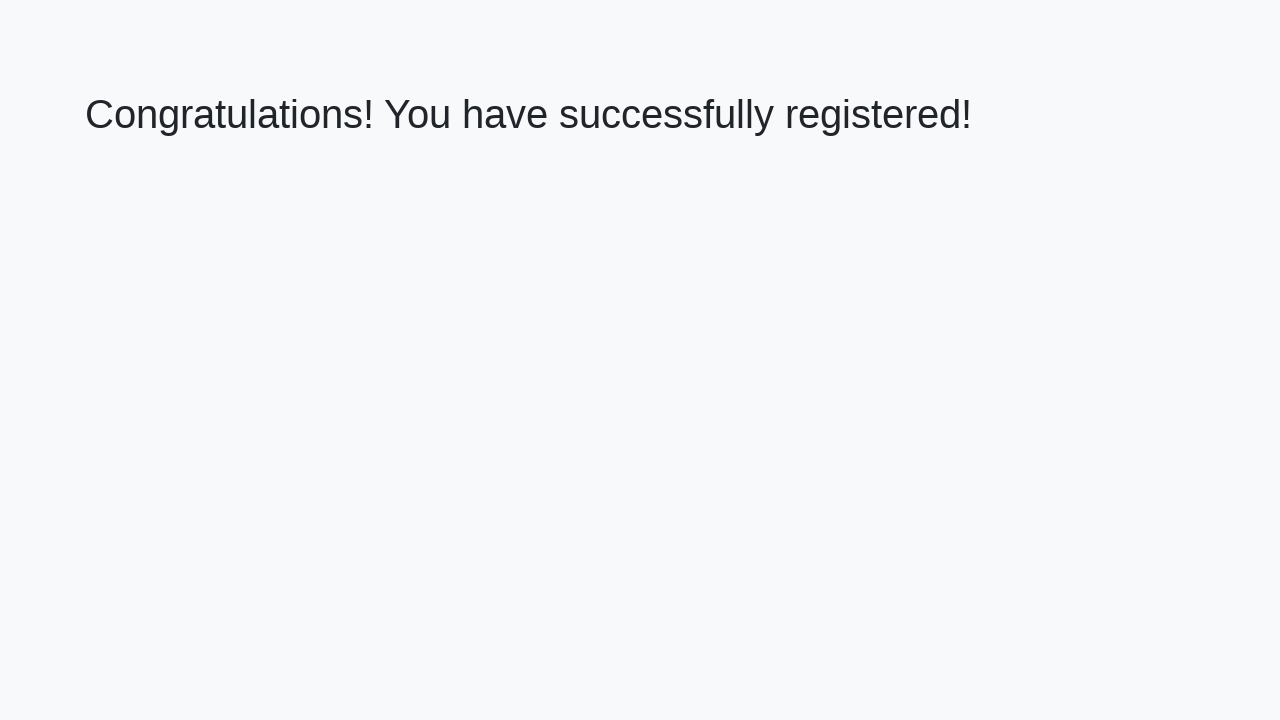